Tests multi-select dropdown functionality by selecting an option by value and then deselecting it

Starting URL: https://techcanvass.com/Examples/multi-select.html

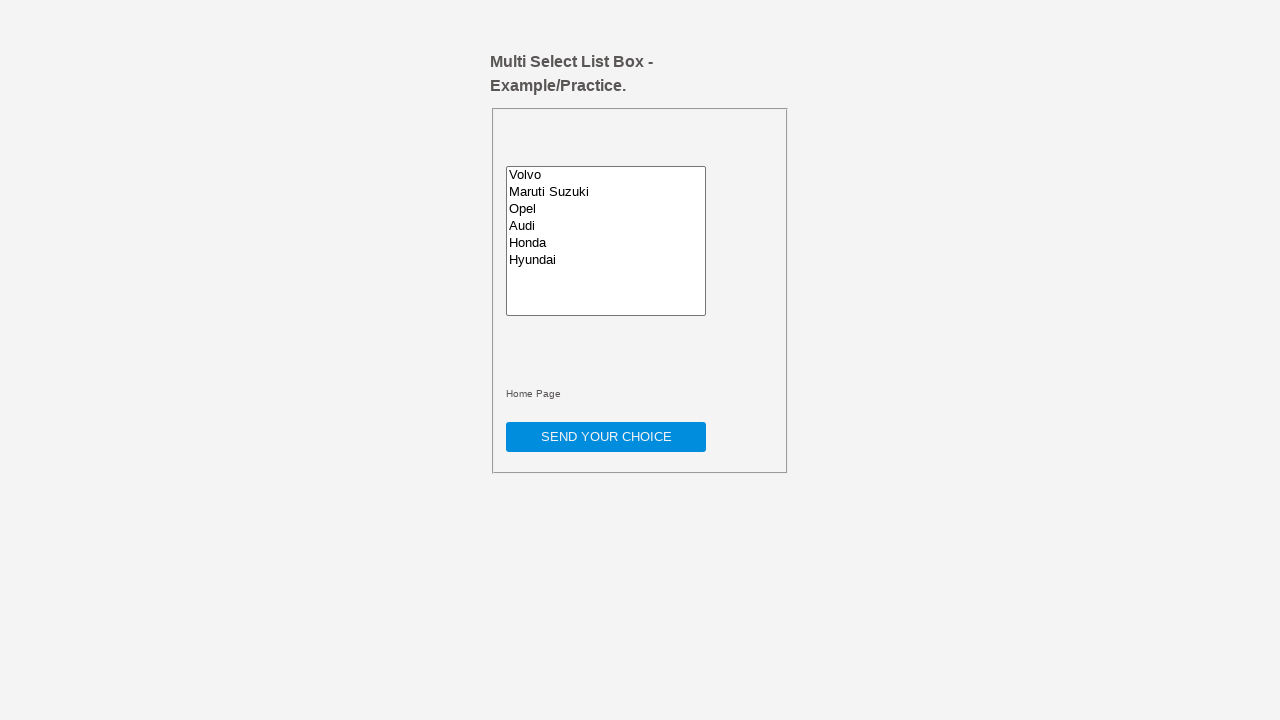

Located the multi-select dropdown element
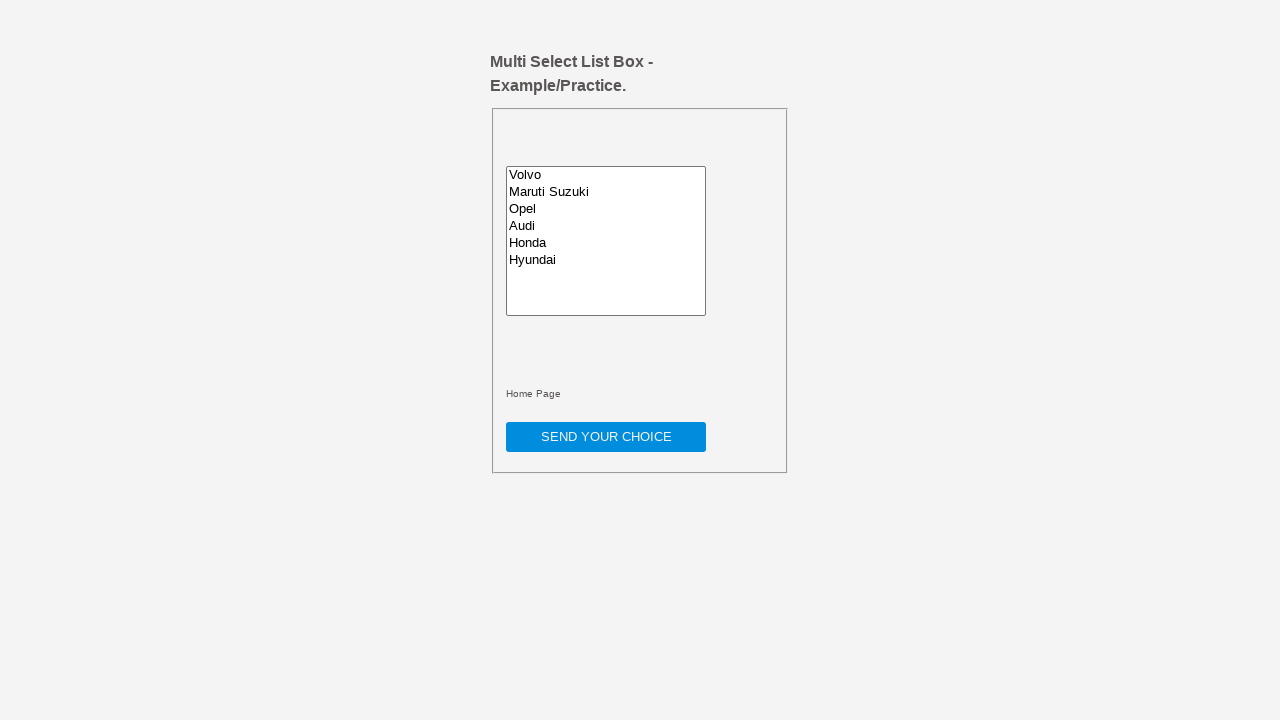

Selected 'honda' option by value on xpath=/html/body/div/form/fieldset/select
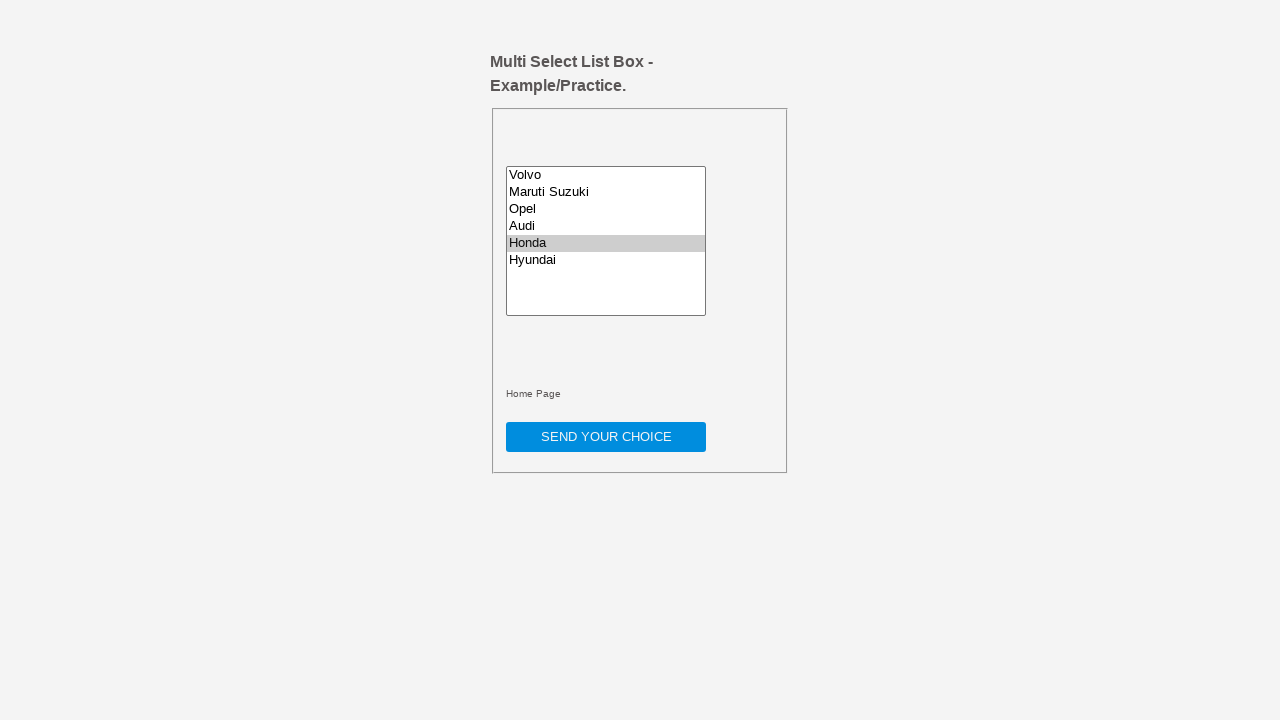

Waited 1 second to observe the selection
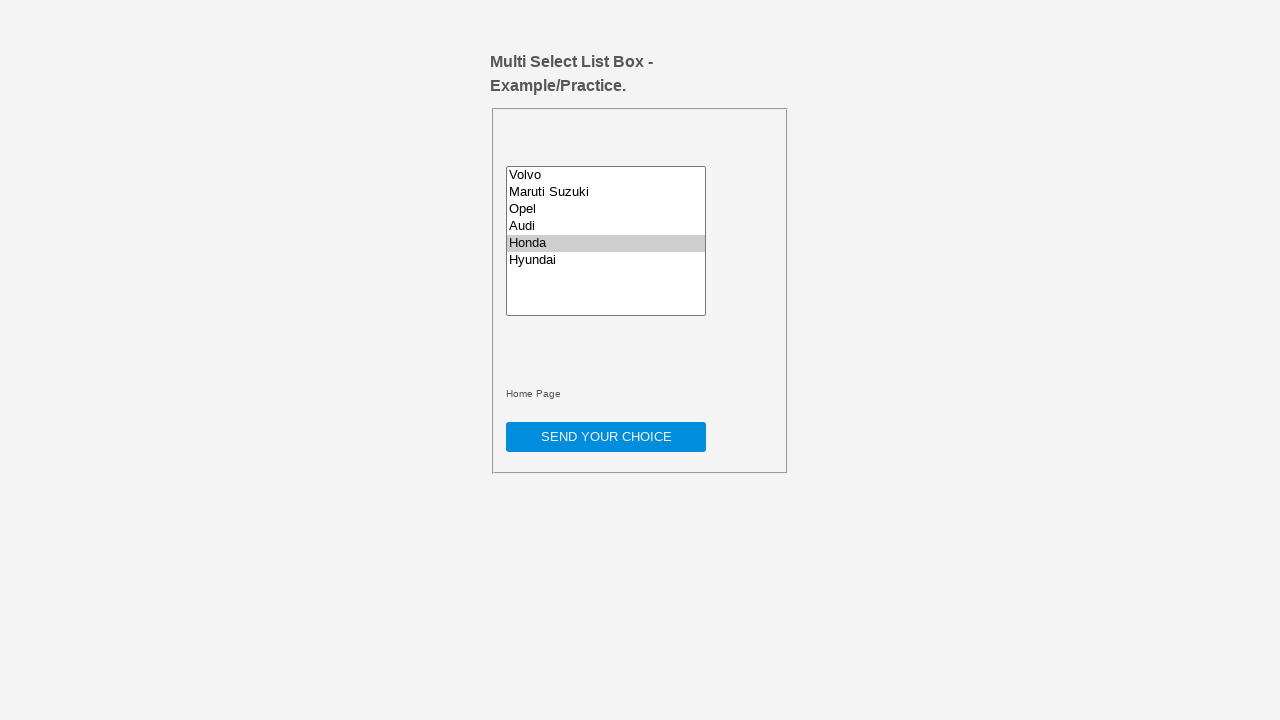

Located the 'honda' option element
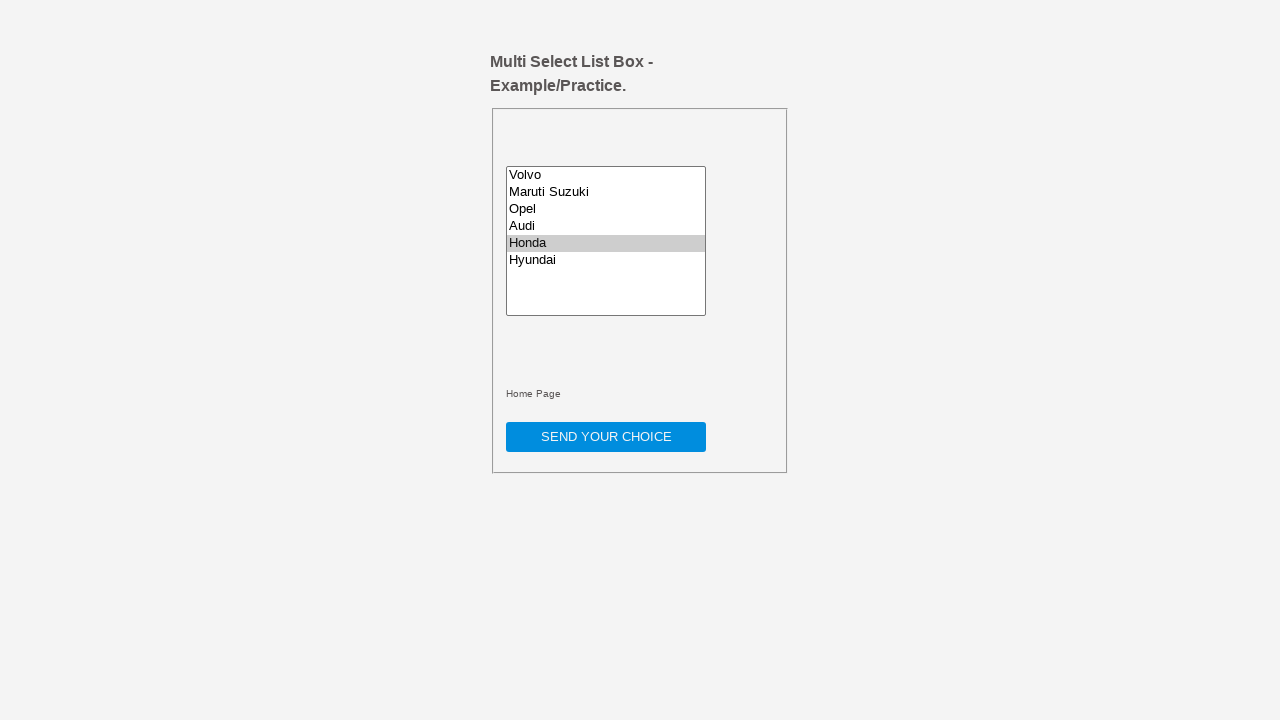

Control+clicked 'honda' option to deselect it from multi-select dropdown at (606, 243) on xpath=//select//option[@value='honda']
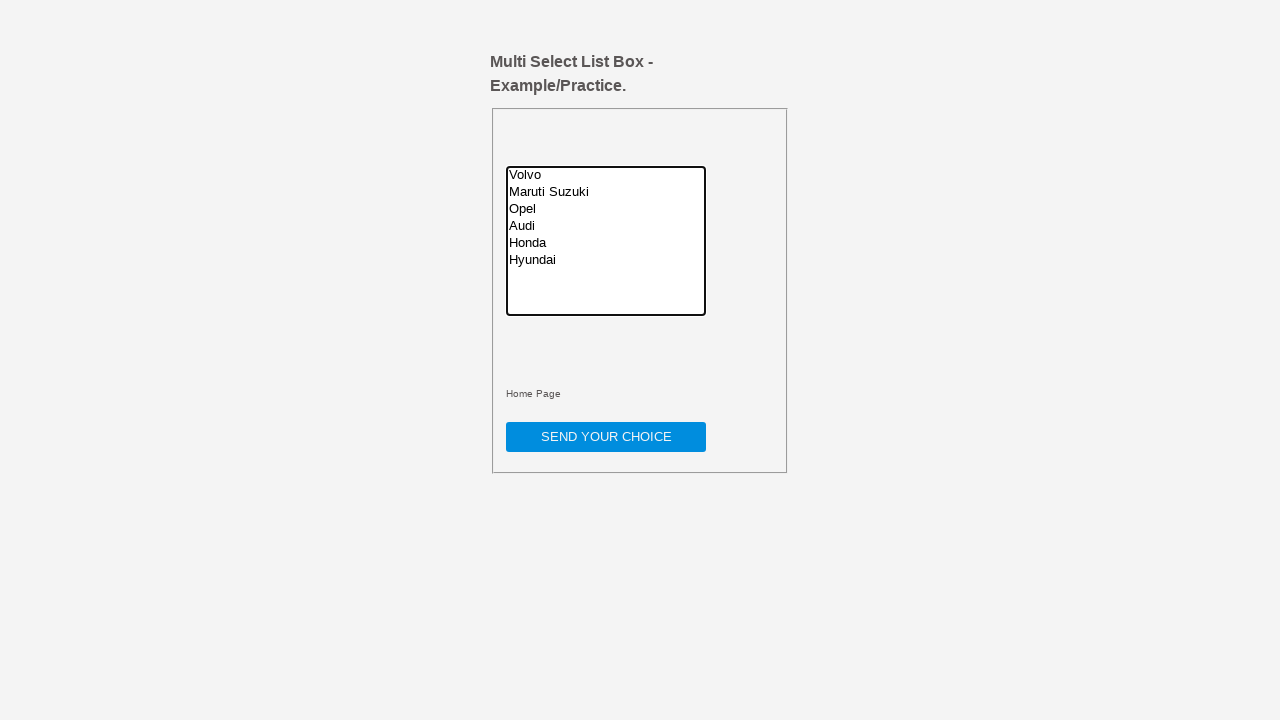

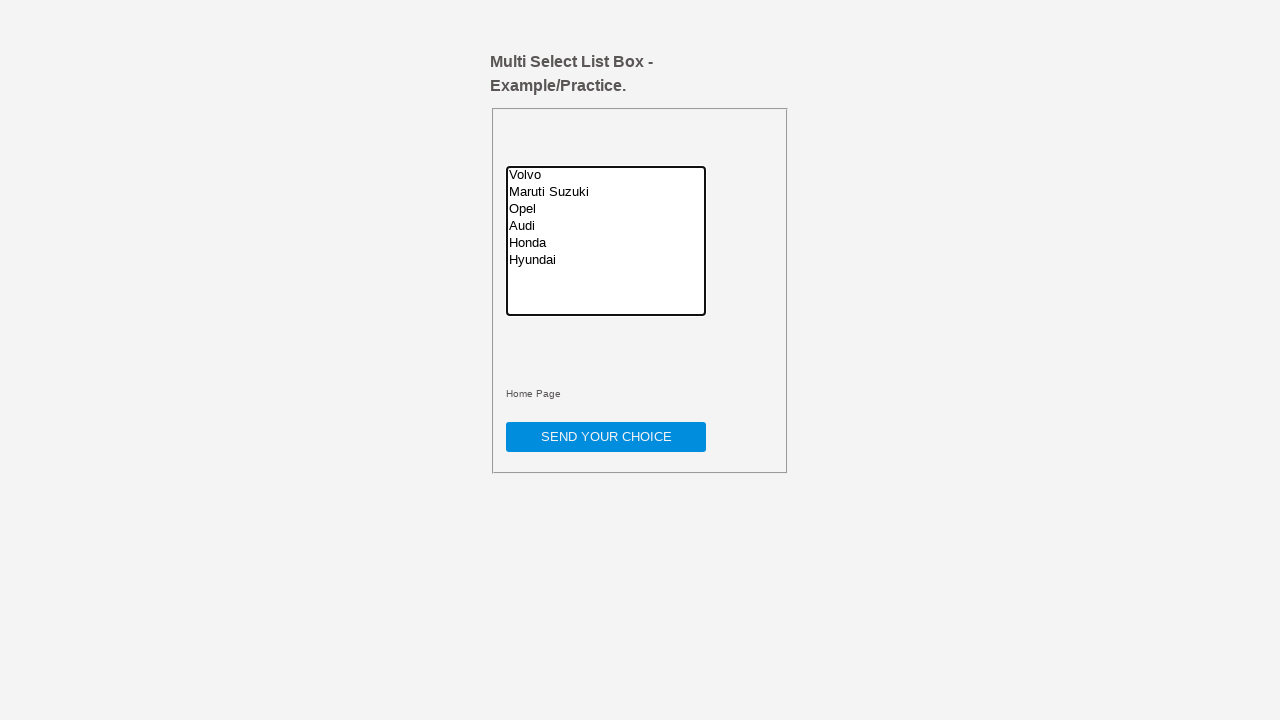